Tests the dynamic content page by navigating to it and waiting for the content to load by checking for the h3 header element.

Starting URL: https://the-internet.herokuapp.com/dynamic_content

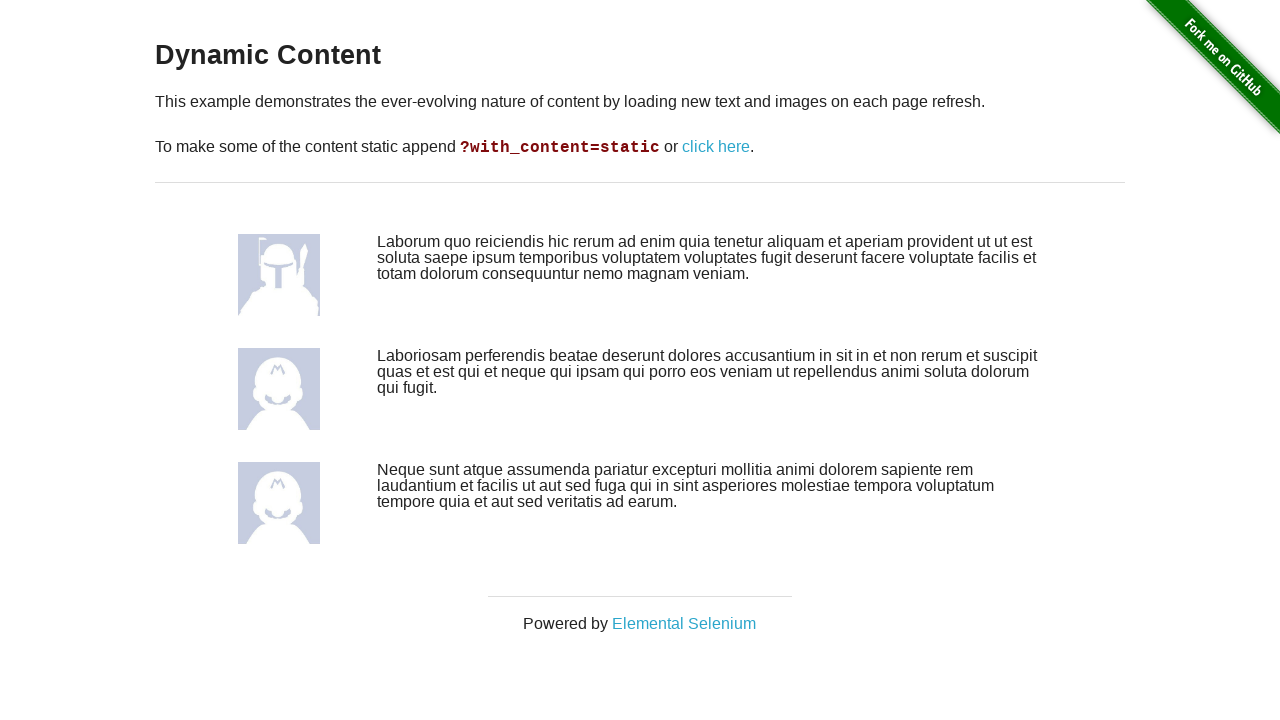

Navigated to dynamic content page
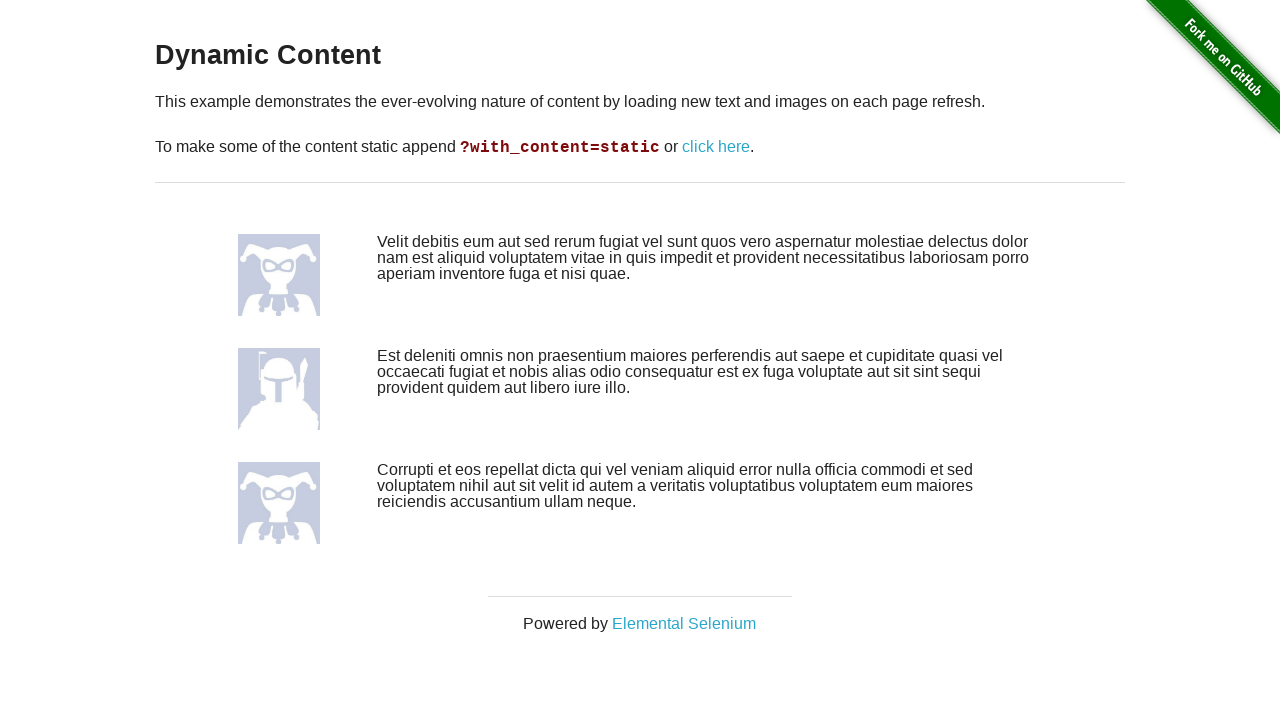

H3 header element loaded and attached to DOM
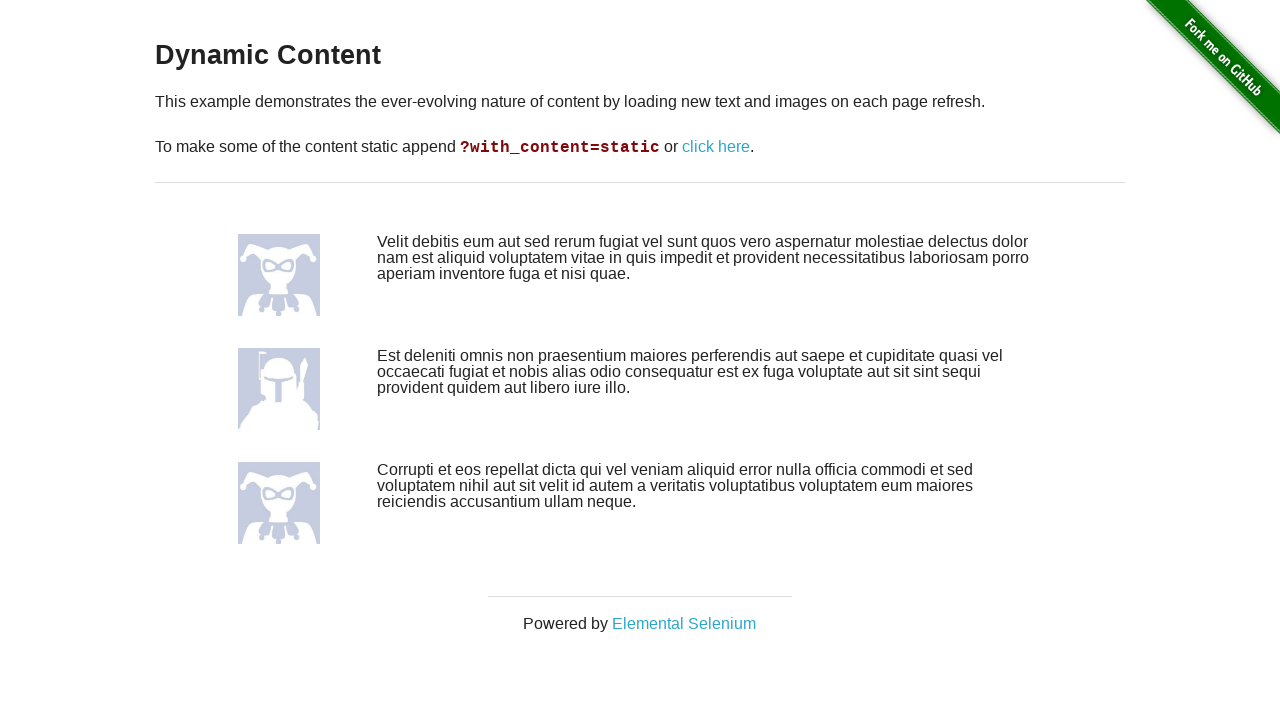

Dynamic content loaded successfully
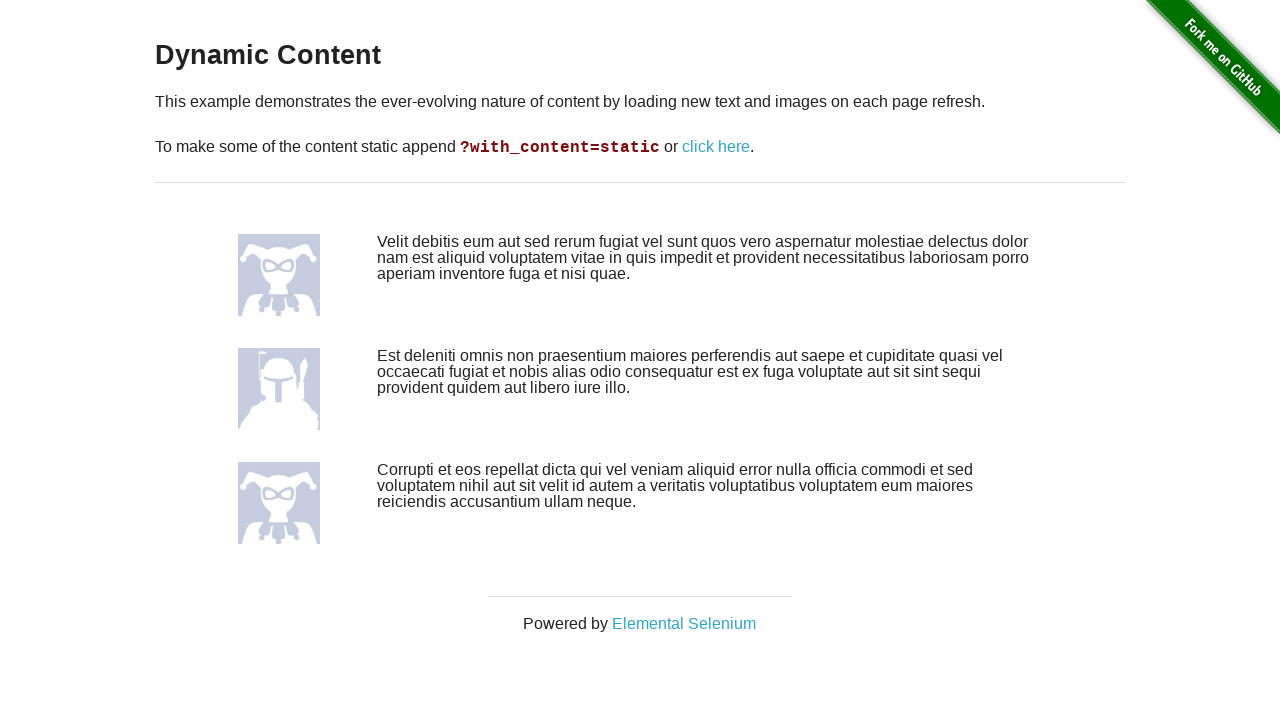

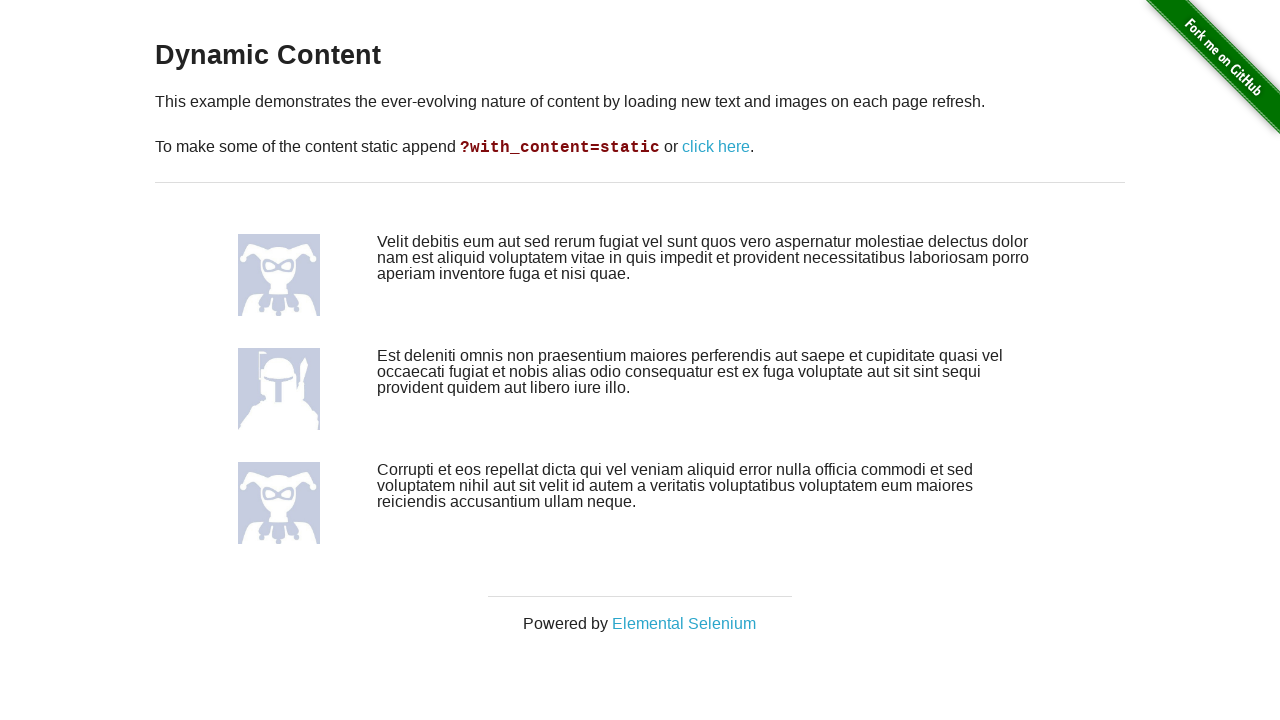